Tests dynamic control functionality by clicking the remove button and waiting for text change

Starting URL: https://the-internet.herokuapp.com/dynamic_controls

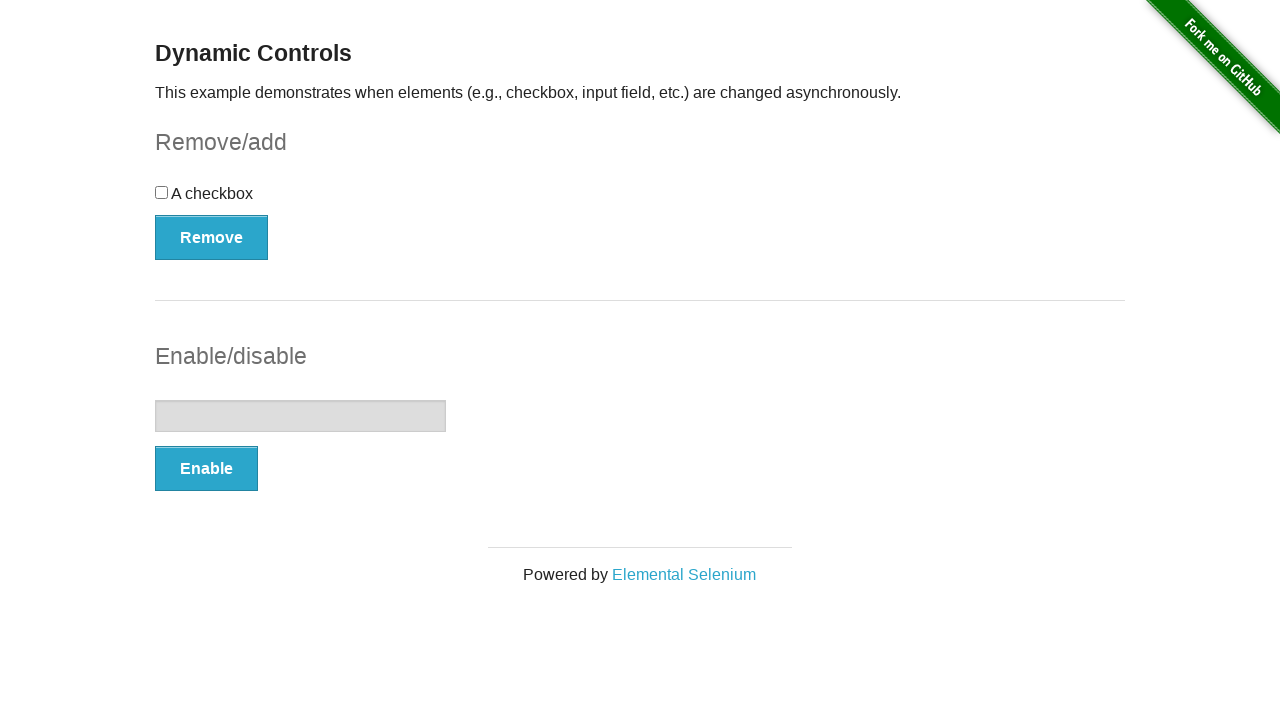

Clicked the remove/add button for checkbox at (212, 237) on xpath=//button[@onclick='swapCheckbox()']
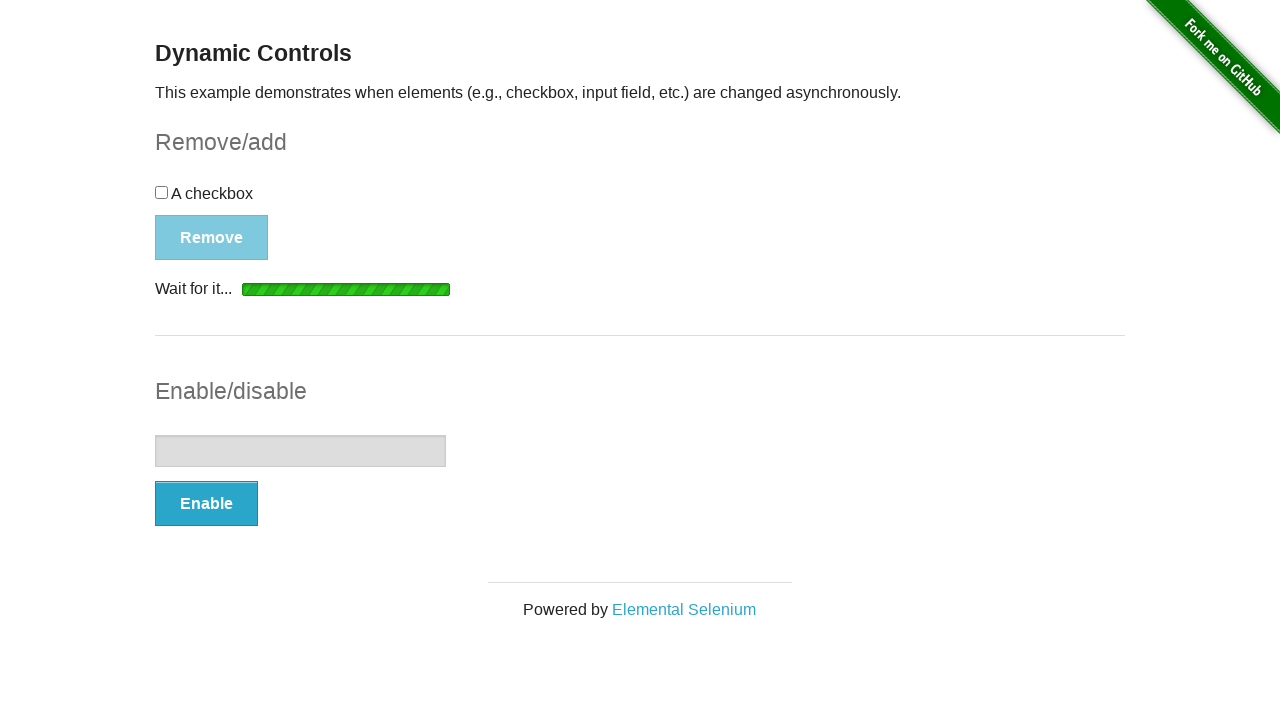

Waited for button text to change to 'Add'
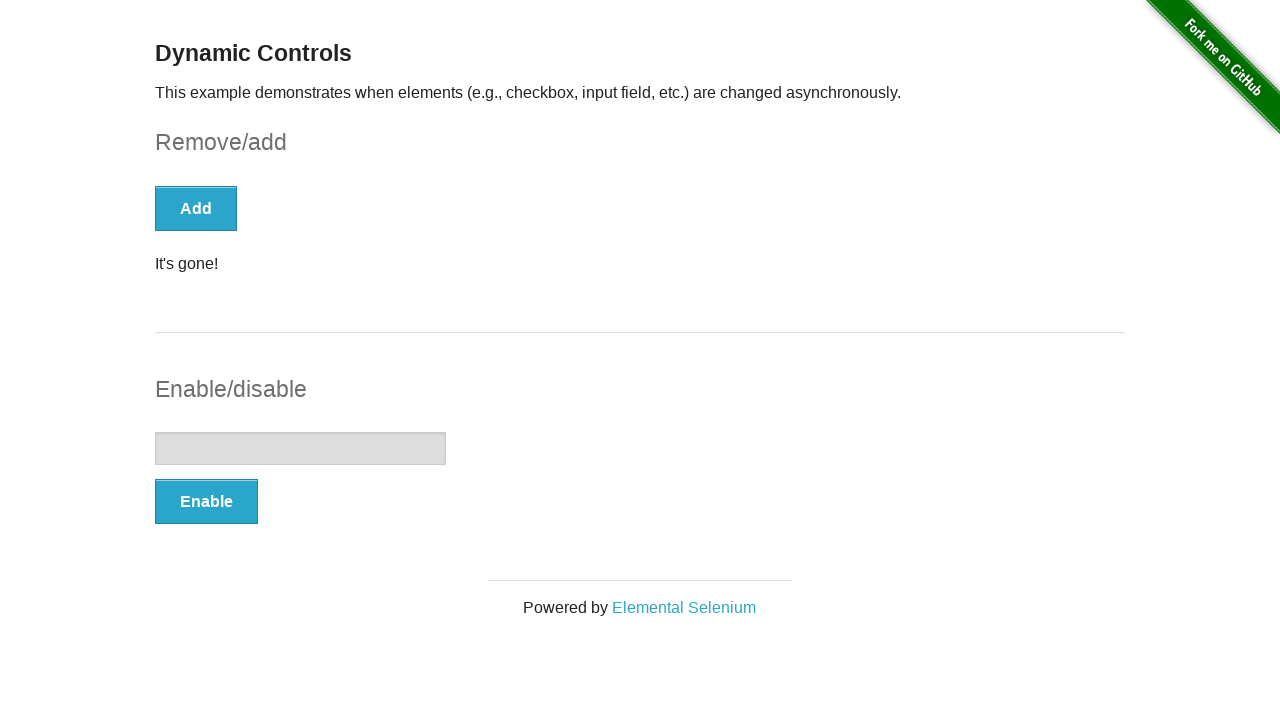

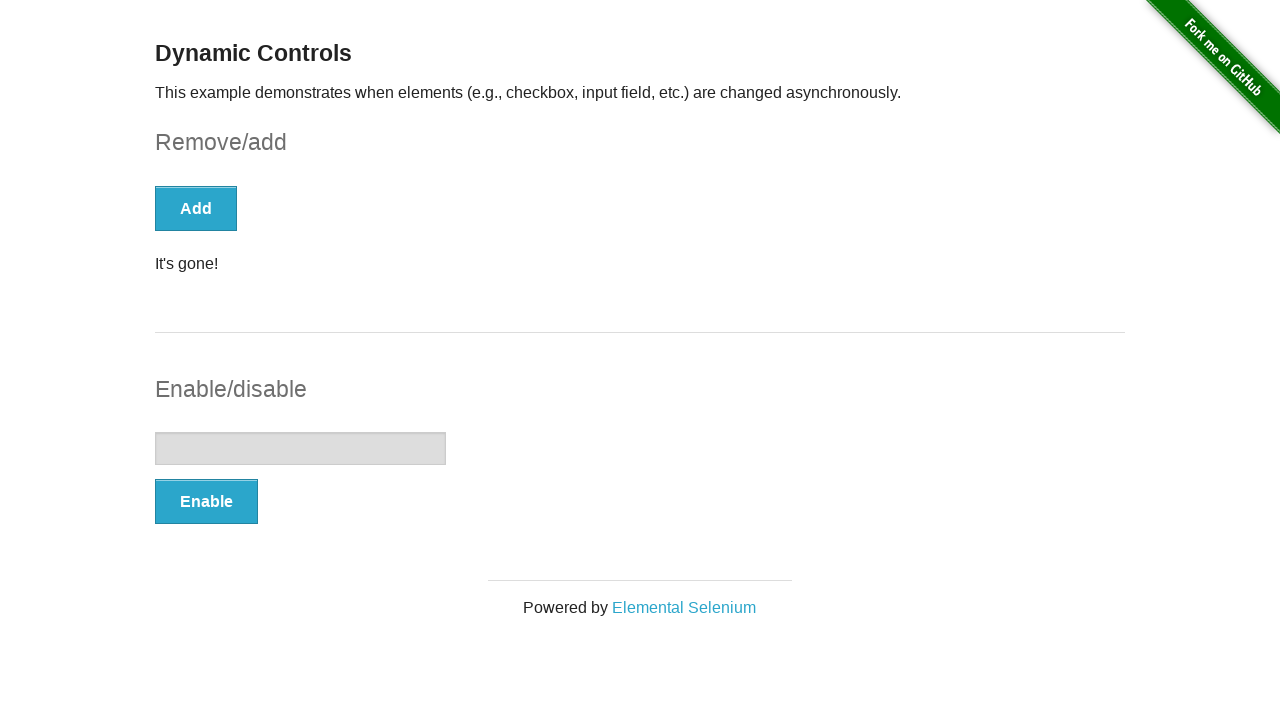